Tests volunteer registration form by filling in first name and last name fields and verifying form elements are displayed and enabled

Starting URL: https://volunteersignup.org/register

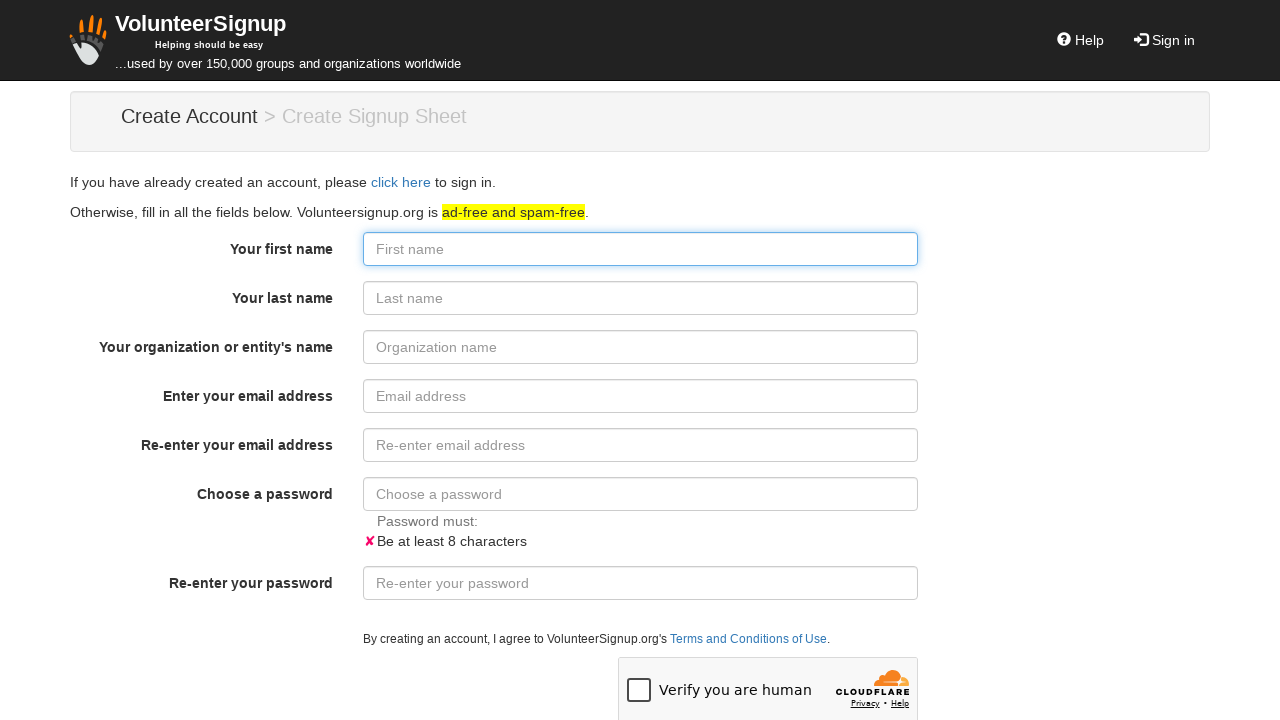

Located firstname input field
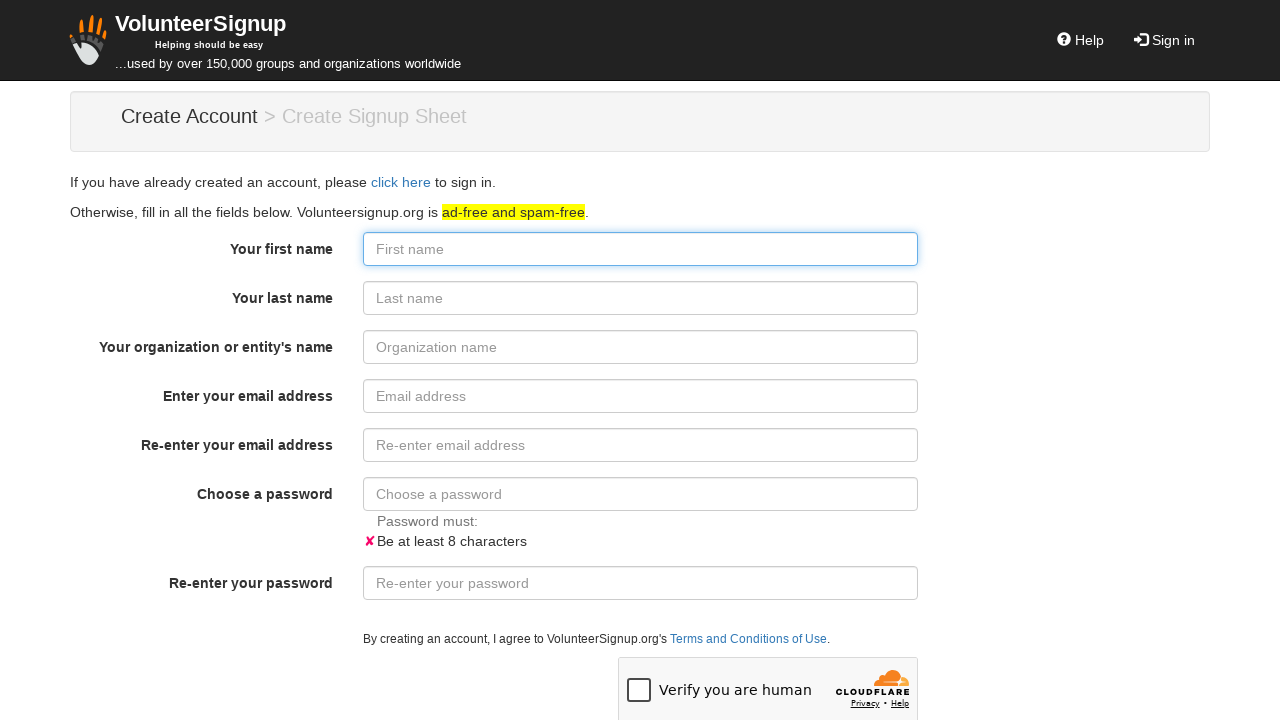

Checked if firstname field is visible
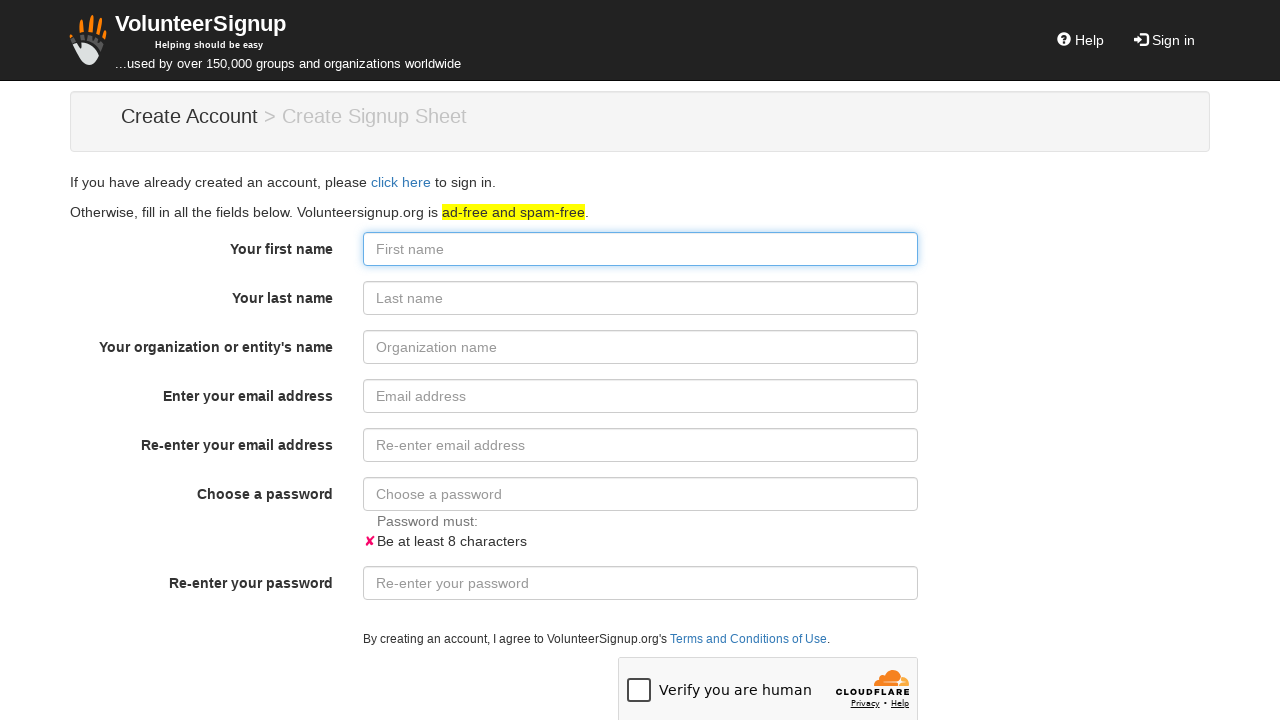

Checked if firstname field is enabled
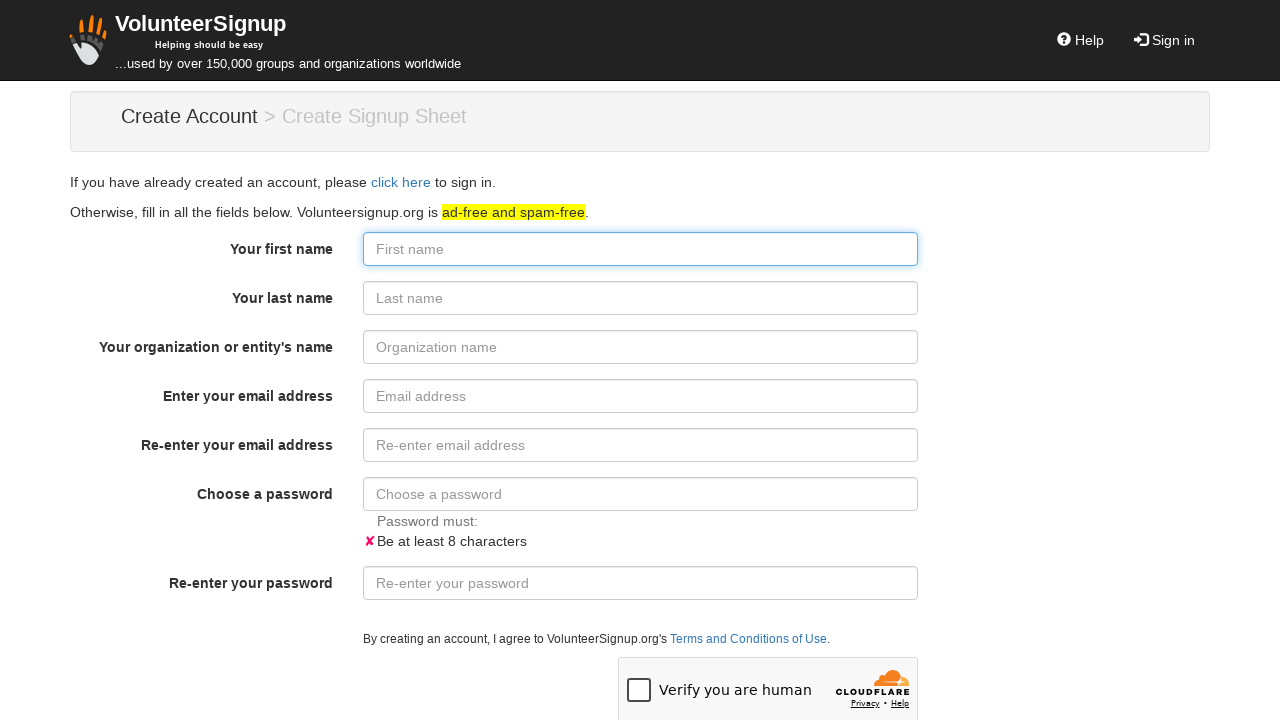

Filled firstname field with 'Rajarshi' on #firstname
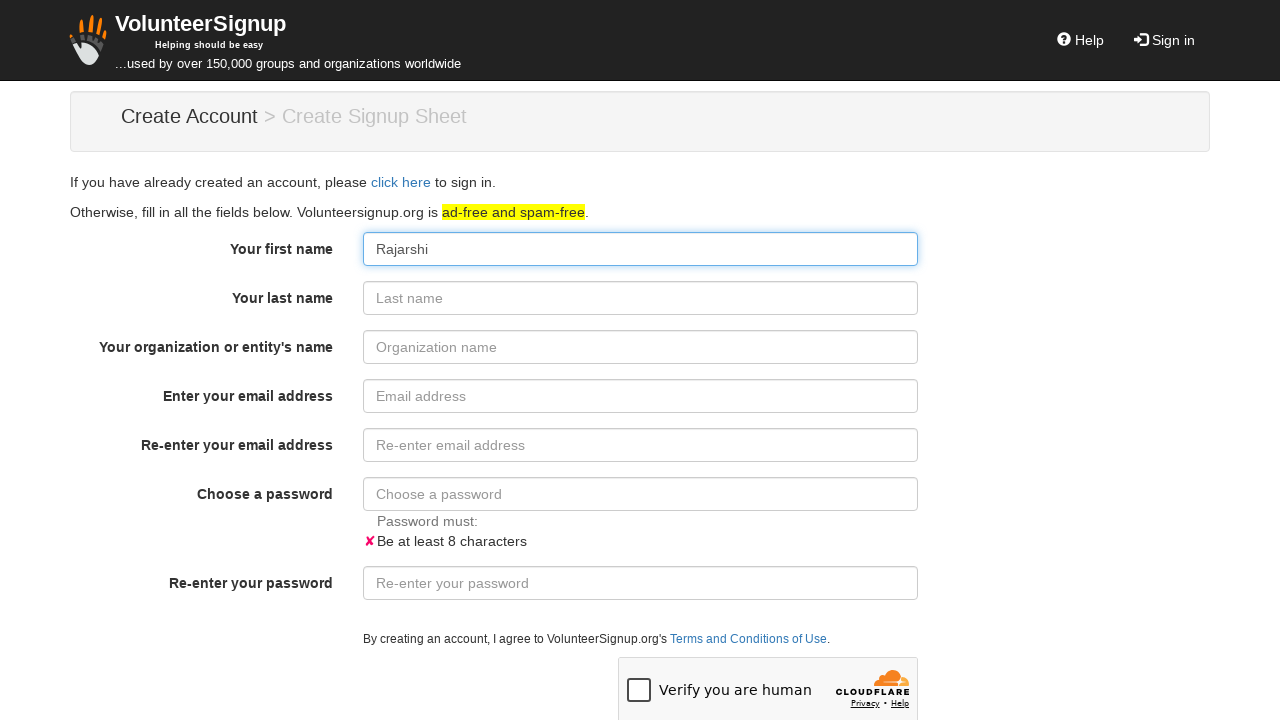

Filled lastname field with 'Mitra' on #lastname
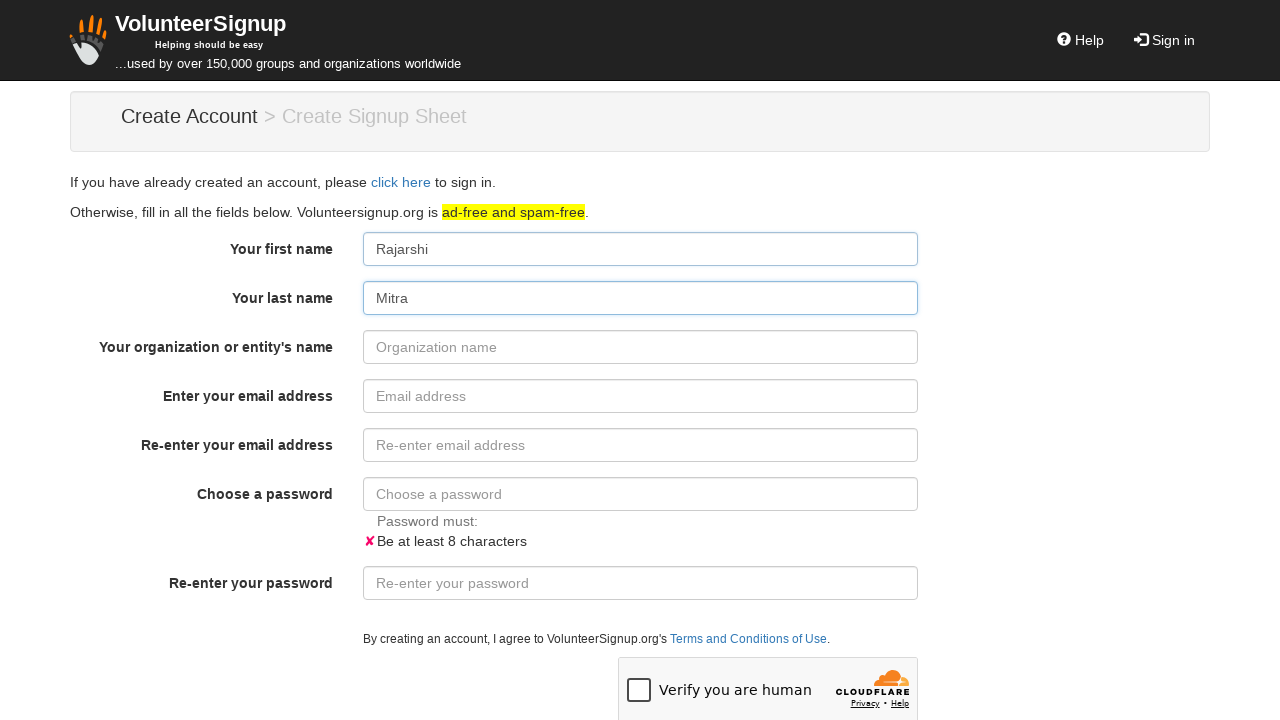

Located all form control elements
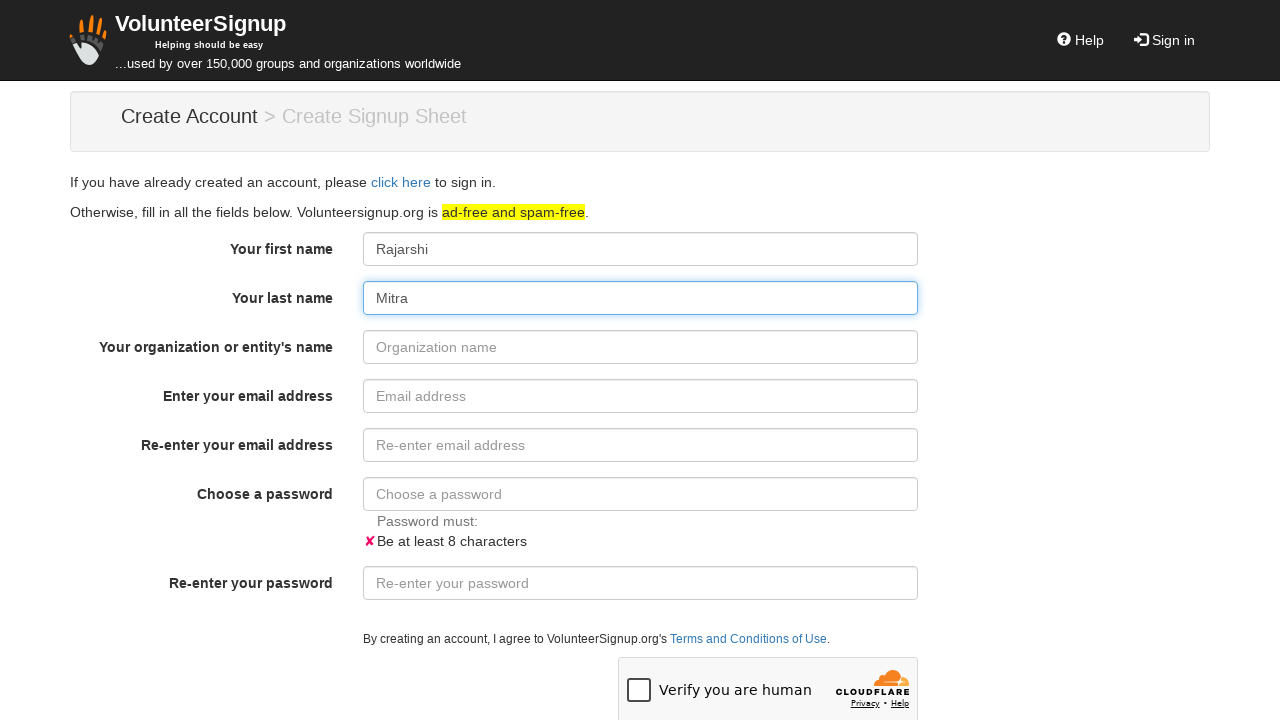

Counted form control elements on the registration form
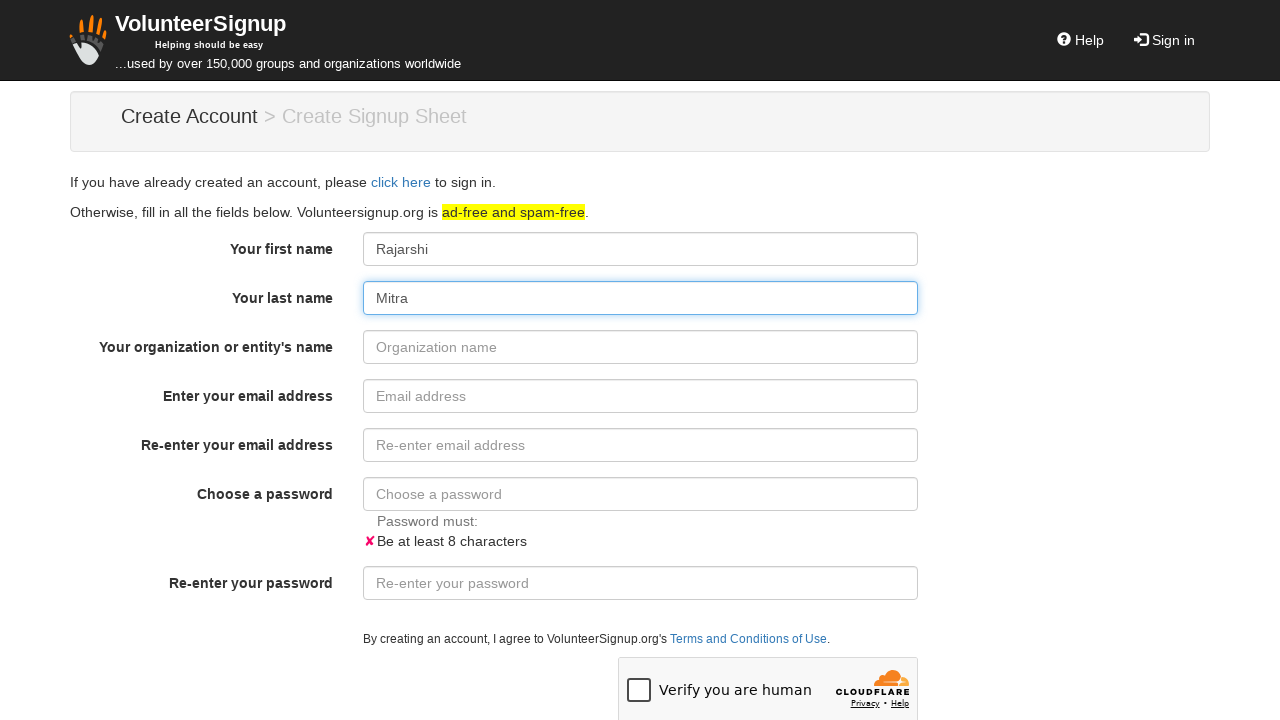

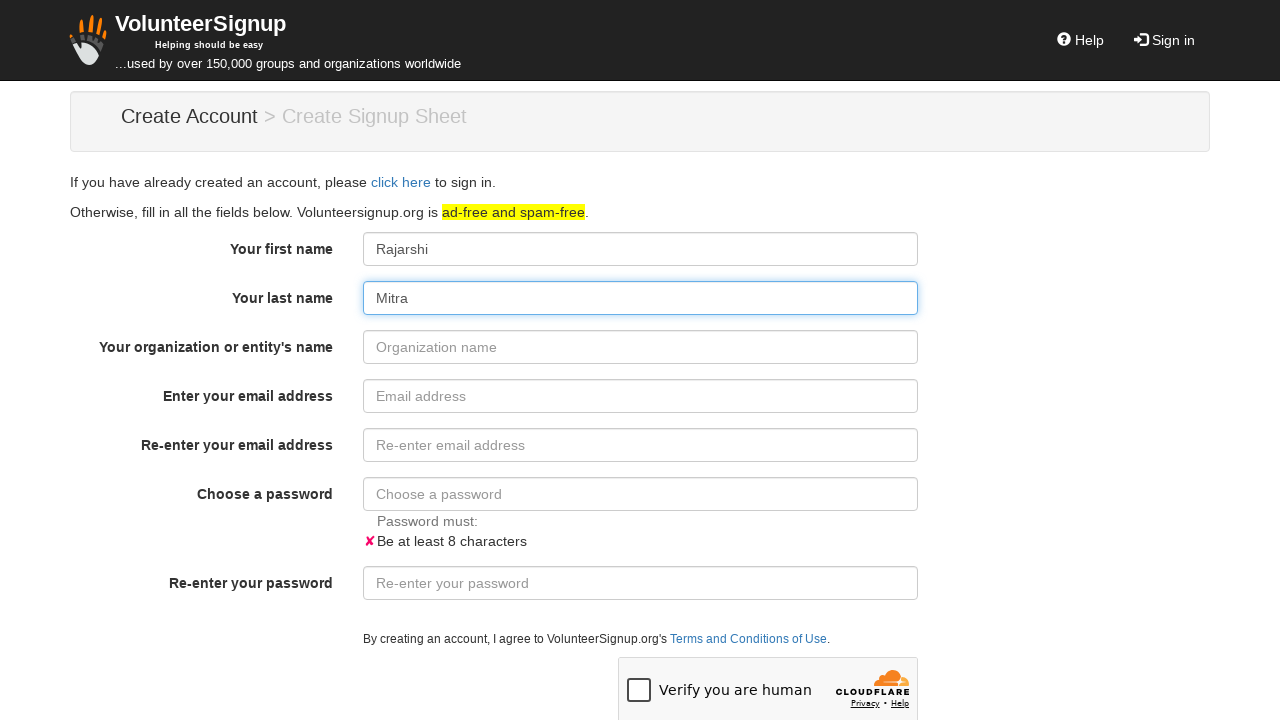